Tests navigation from the homepage to the Form Authentication page by verifying the main title and clicking the Form Authentication link to reach the Login Page.

Starting URL: https://the-internet.herokuapp.com/

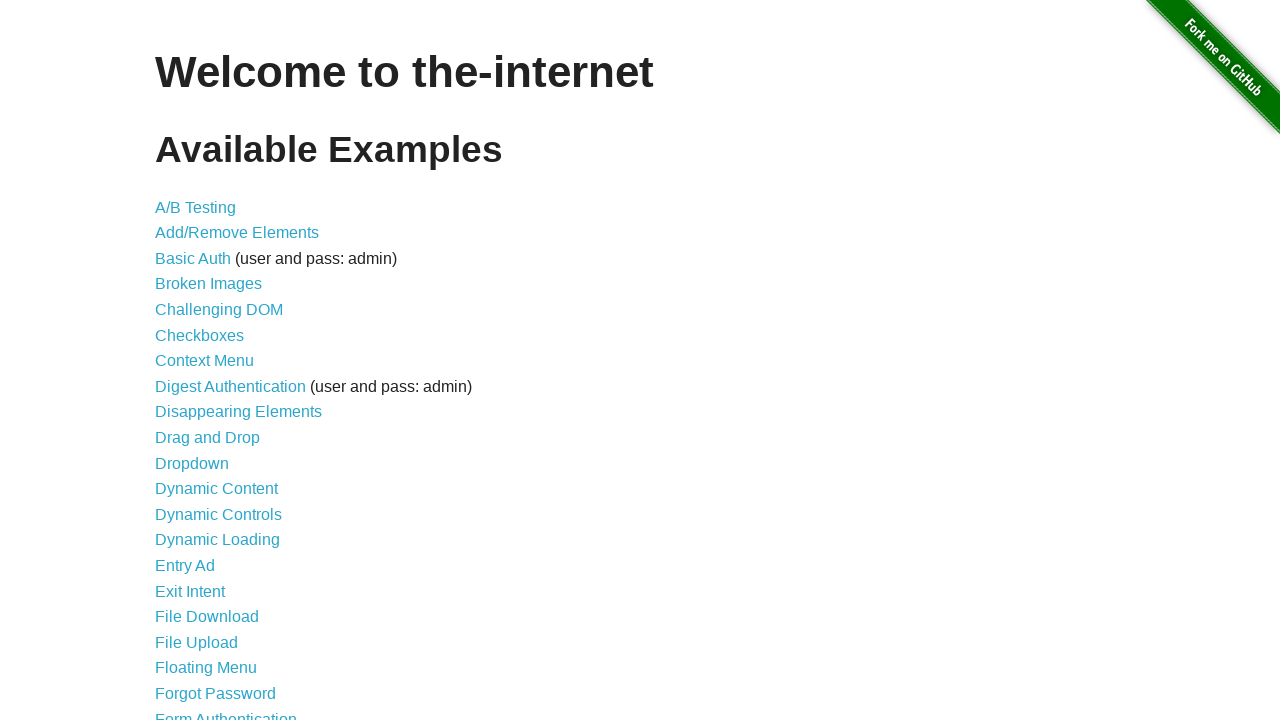

Waited for main page title (h1) to load
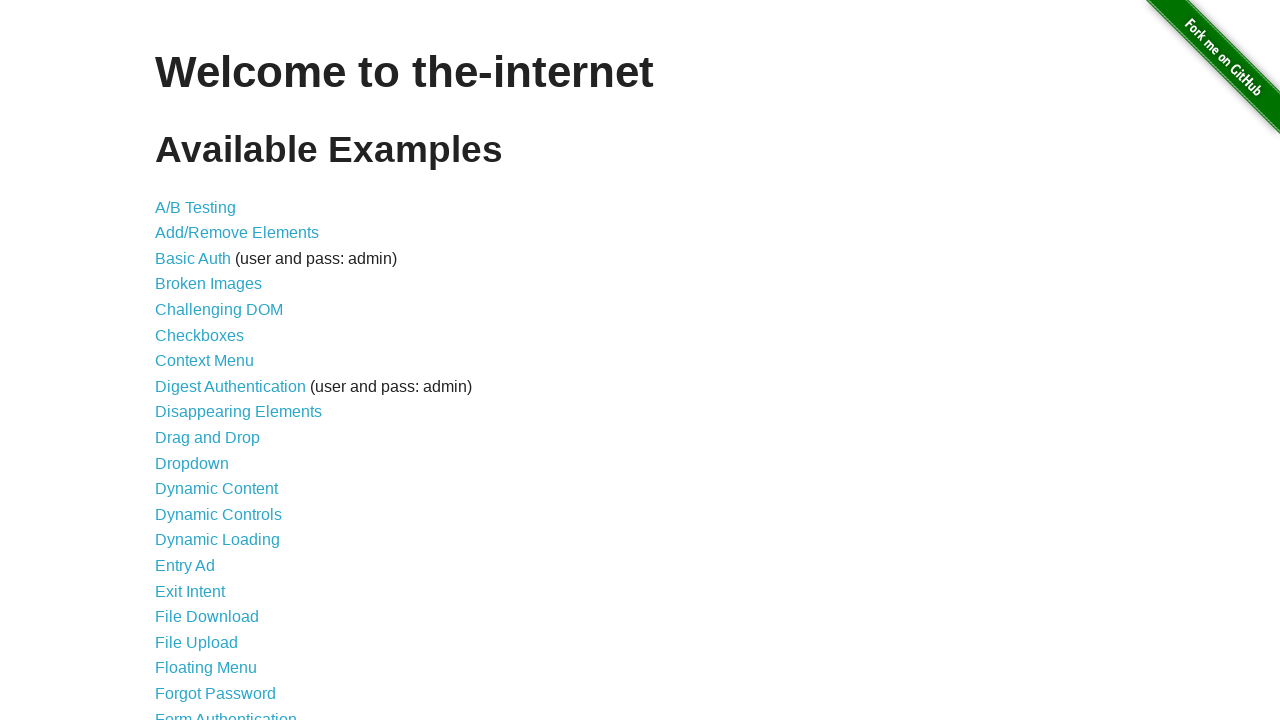

Located the main page title element
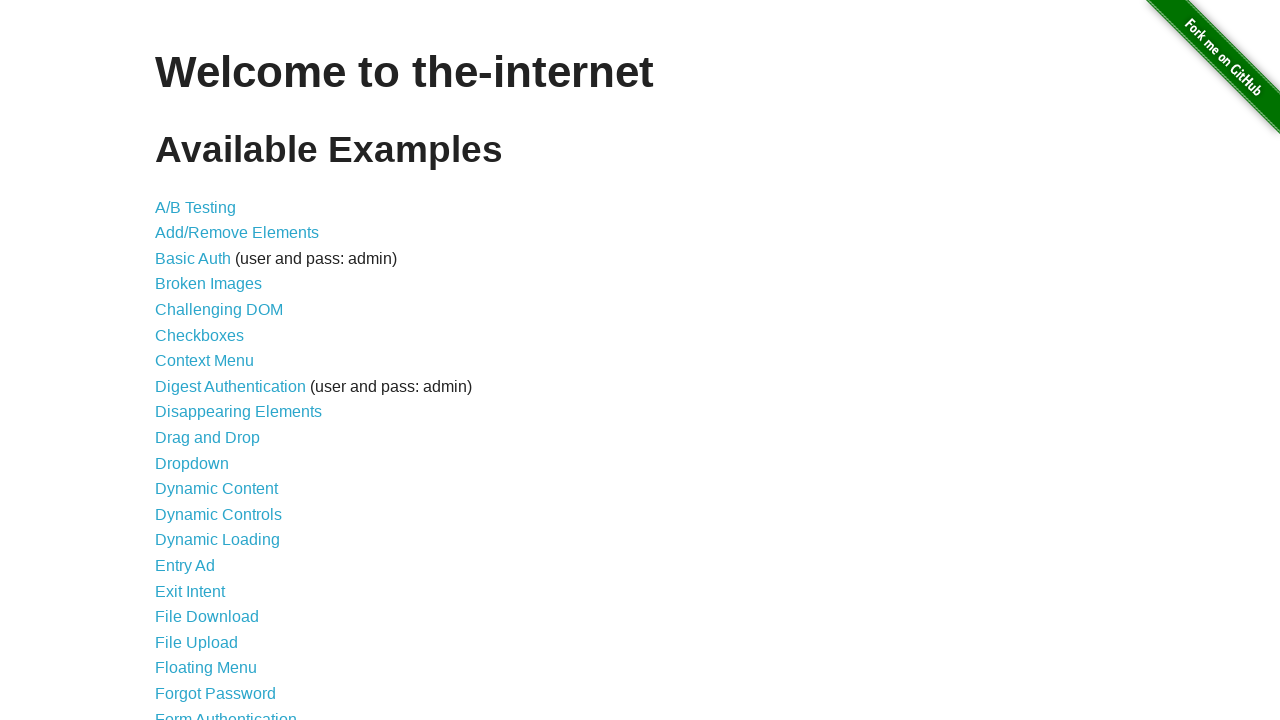

Verified main title text is 'Welcome to the-internet'
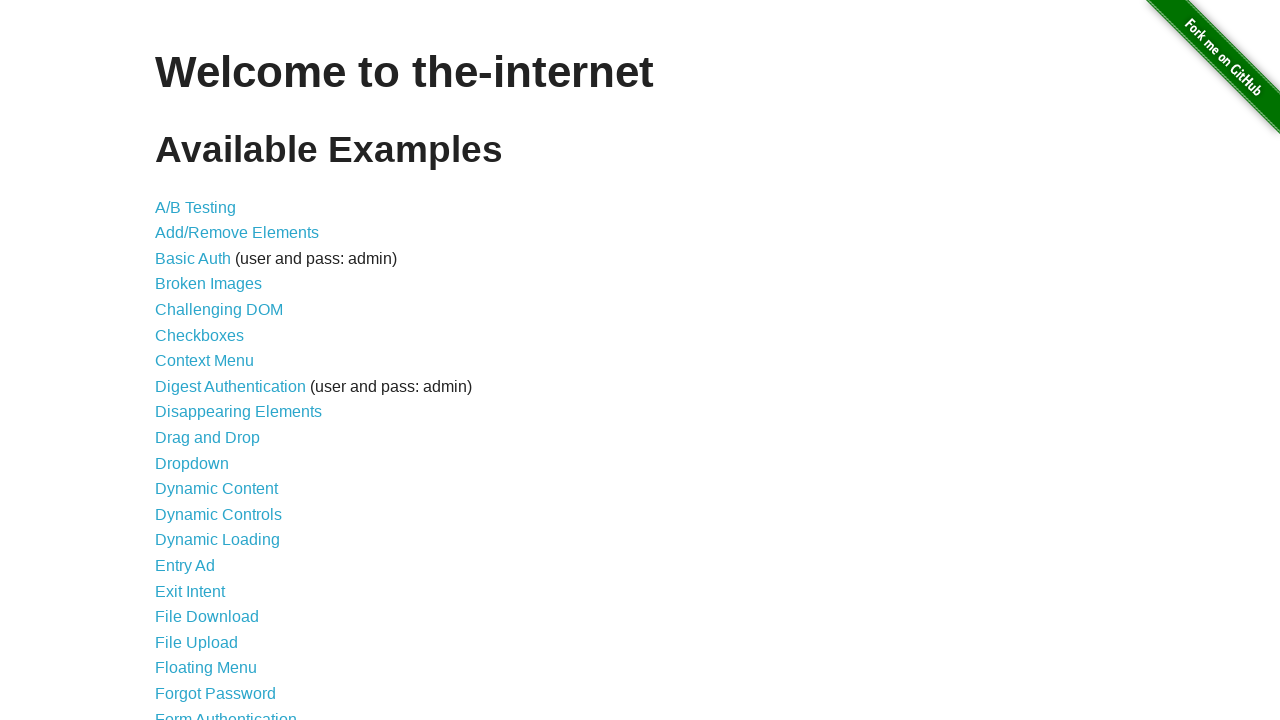

Clicked the 'Form Authentication' link at (226, 712) on text=Form Authentication
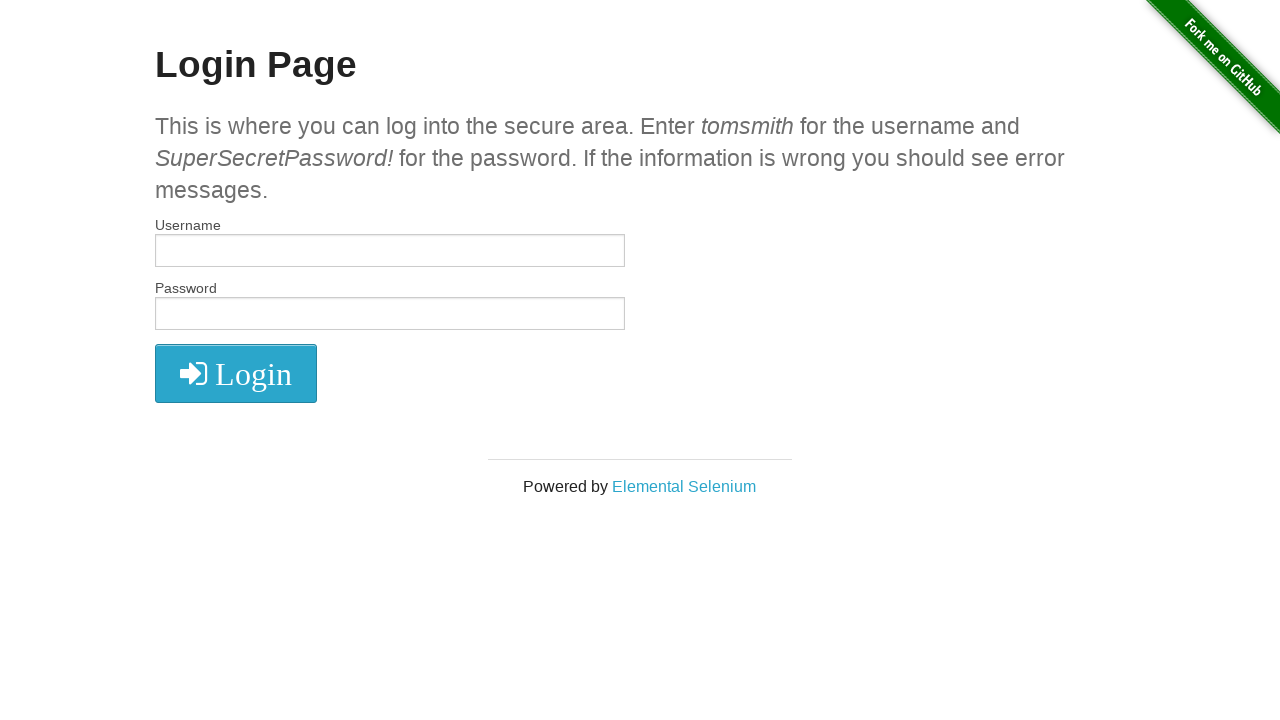

Waited for Login Page title (h2) to load
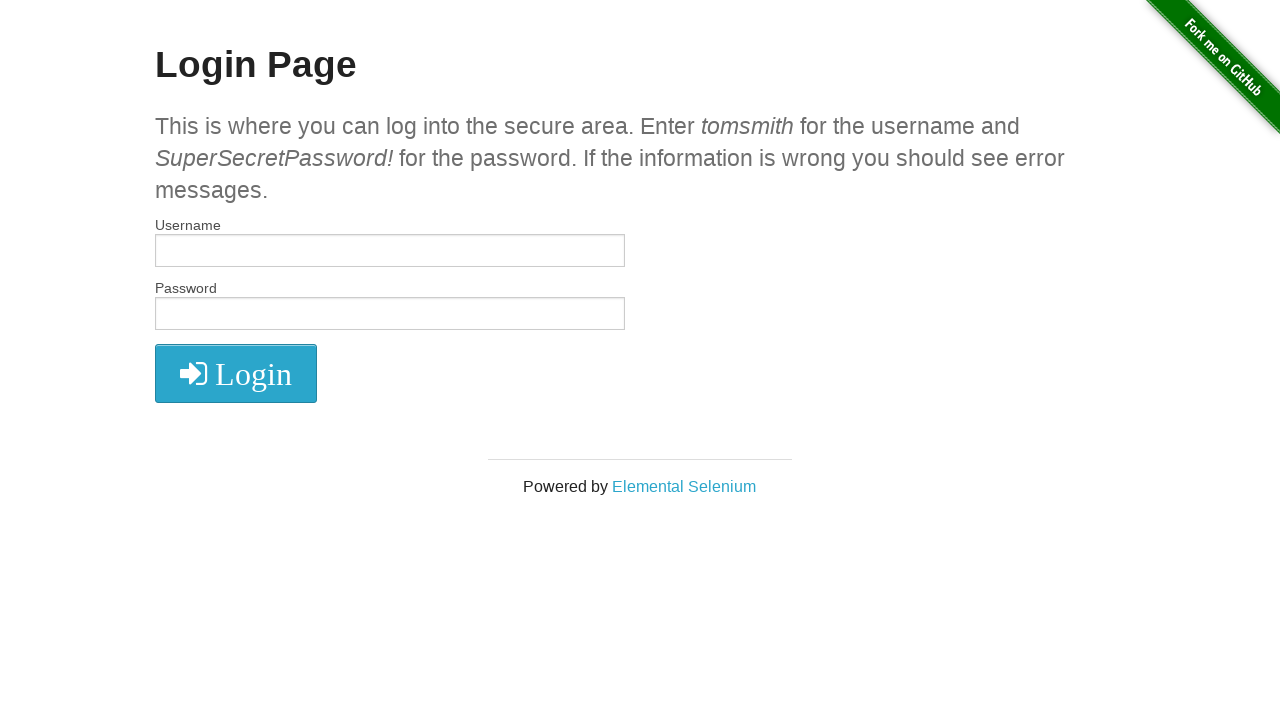

Located the Login Page title element
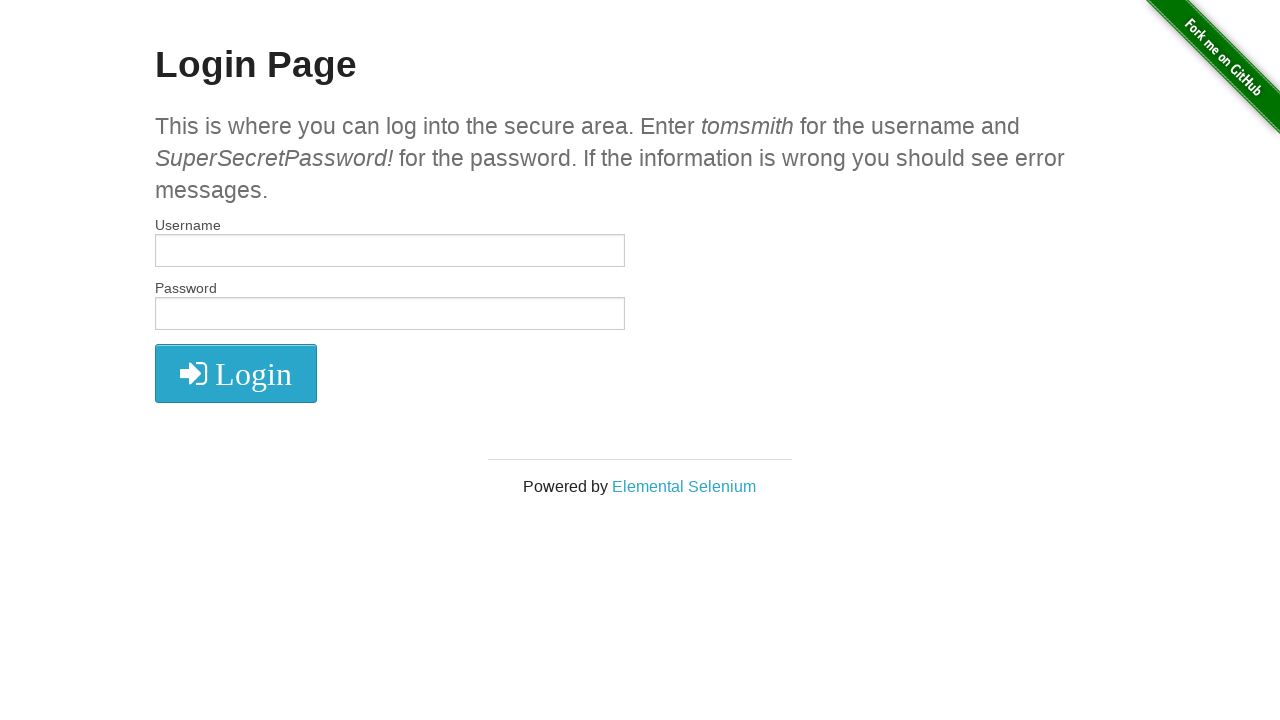

Verified Login Page title text is 'Login Page'
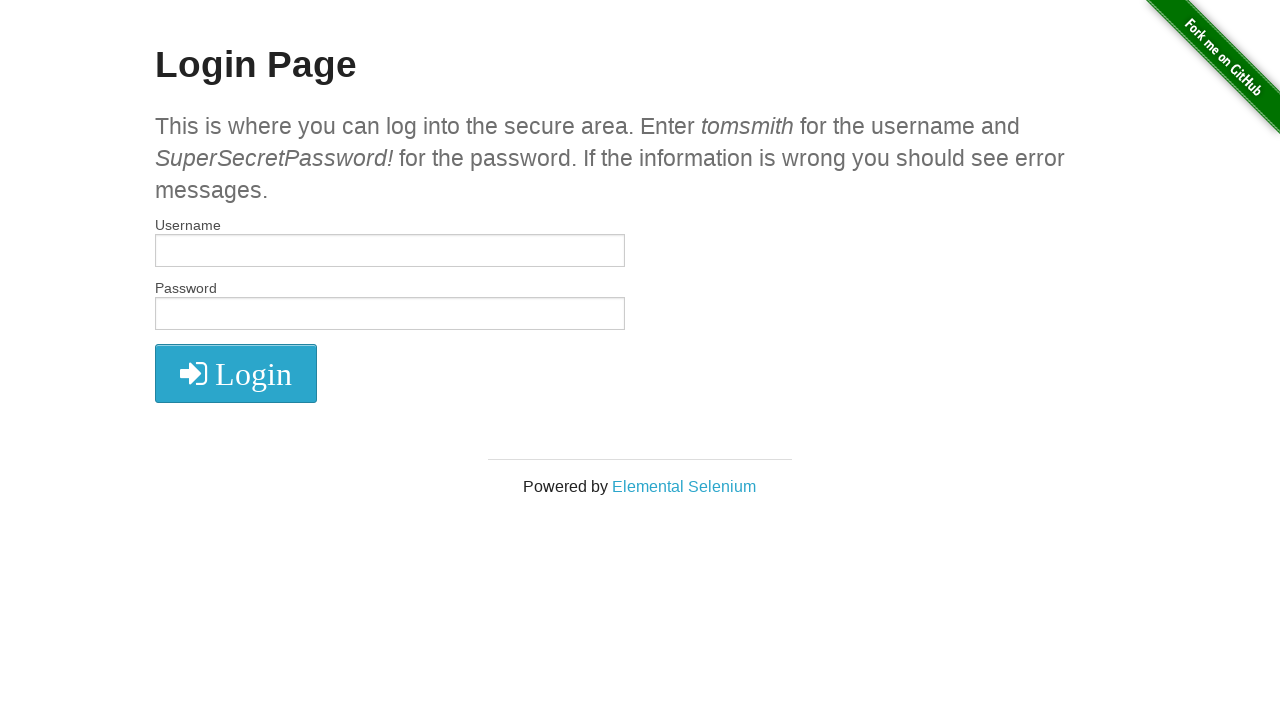

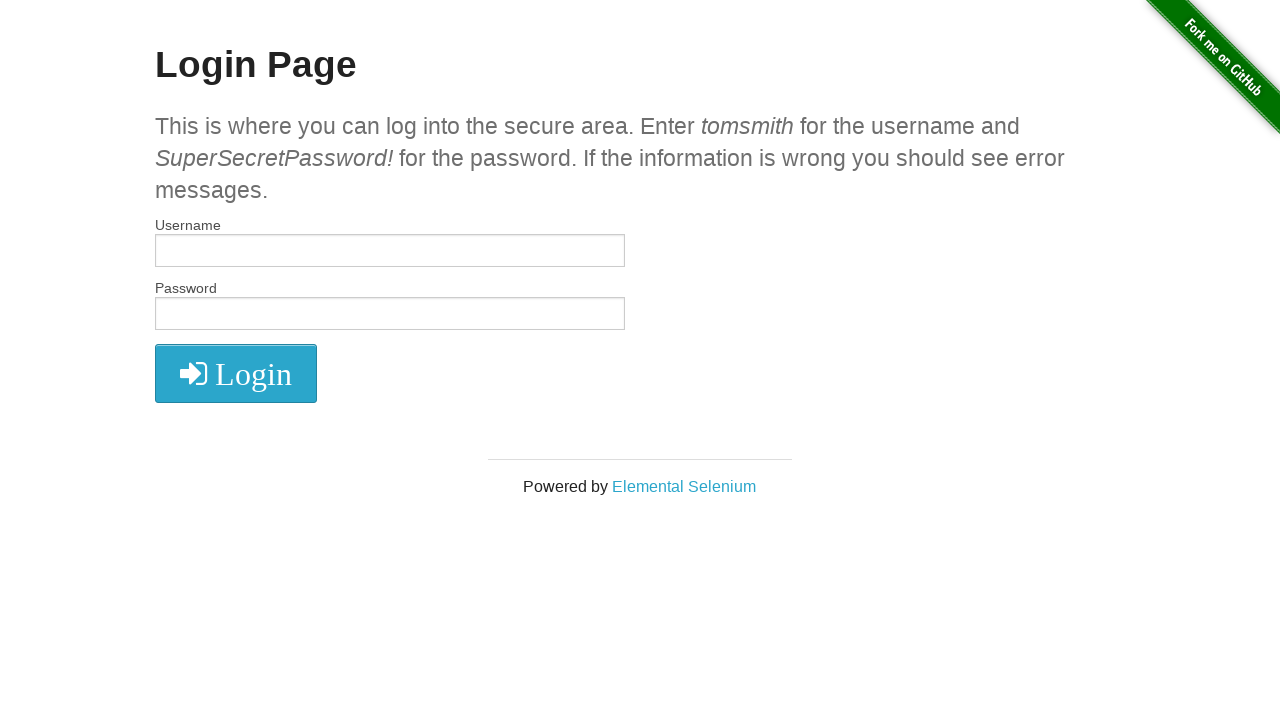